Tests a form submission on DemoQA by filling in text fields with randomly generated data and submitting the form

Starting URL: https://demoqa.com/text-box

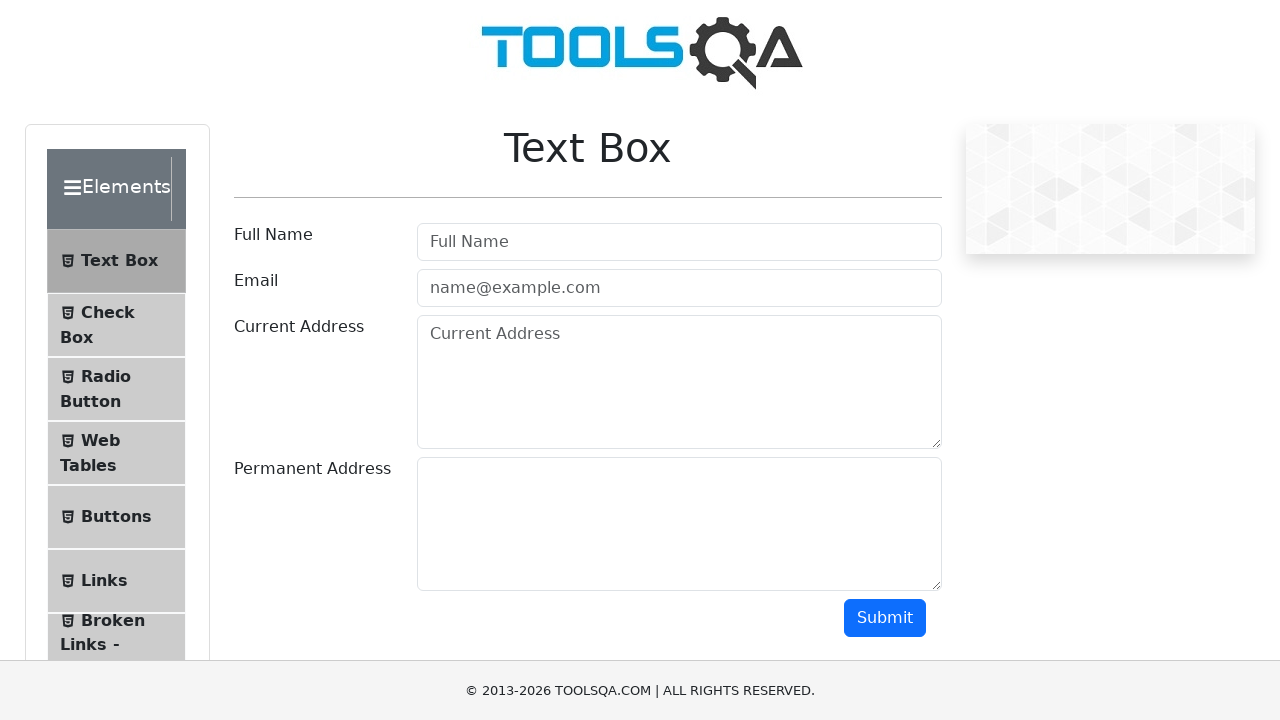

Filled full name field with 'John Smith' on #userName
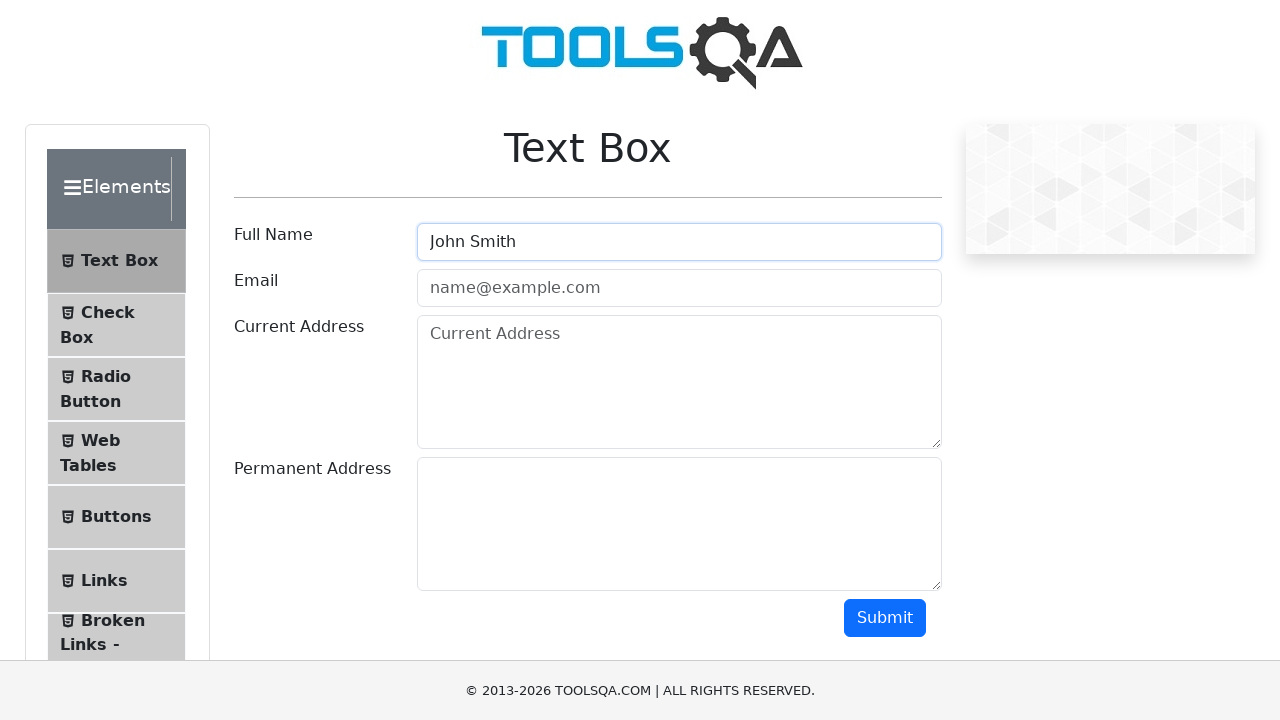

Filled email field with 'john.smith@example.com' on #userEmail
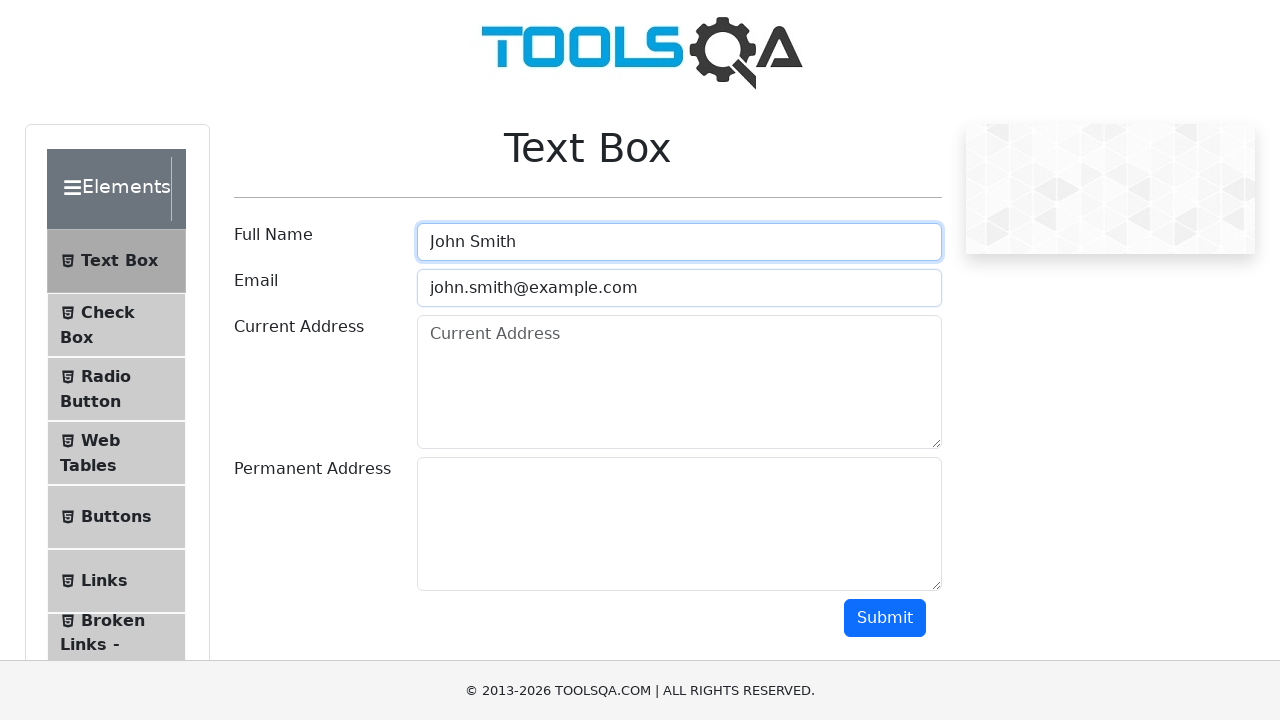

Filled current address field with '123 Main Street, New York, NY 10001' on #currentAddress
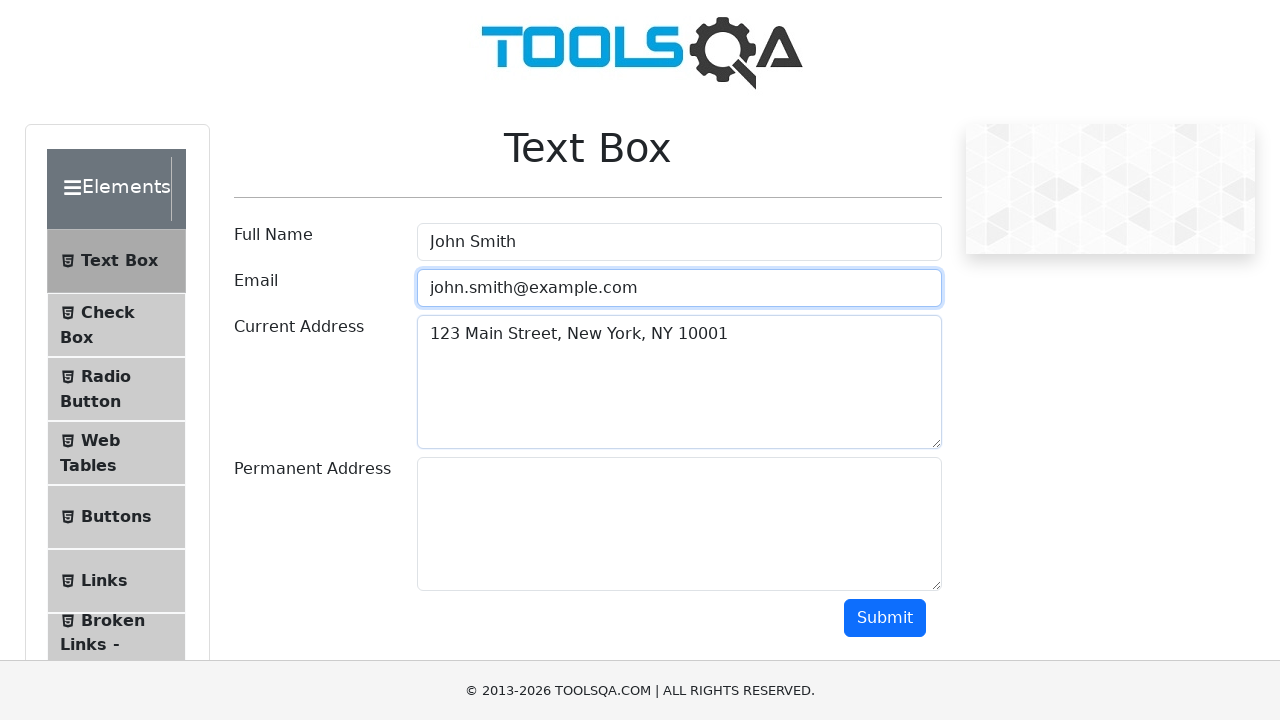

Filled permanent address field with '456 Oak Avenue, Los Angeles, CA 90001' on #permanentAddress
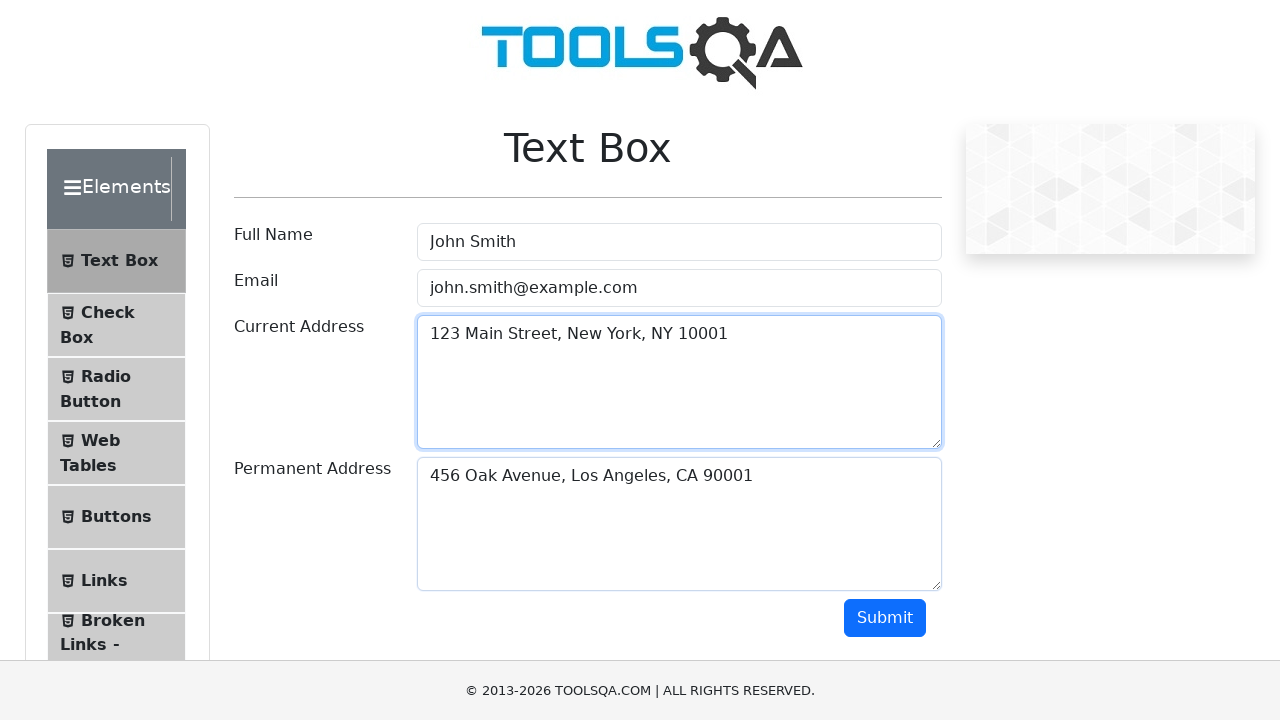

Clicked submit button to submit the form at (885, 618) on #submit
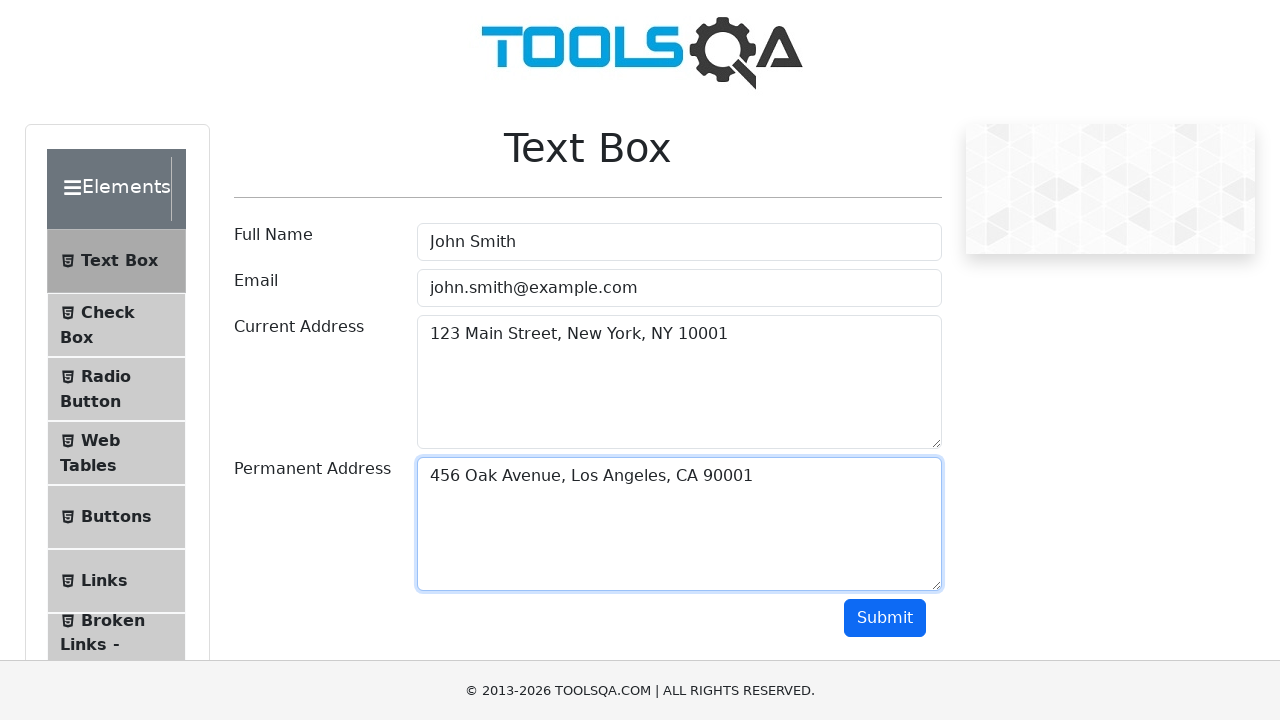

Form submission results displayed
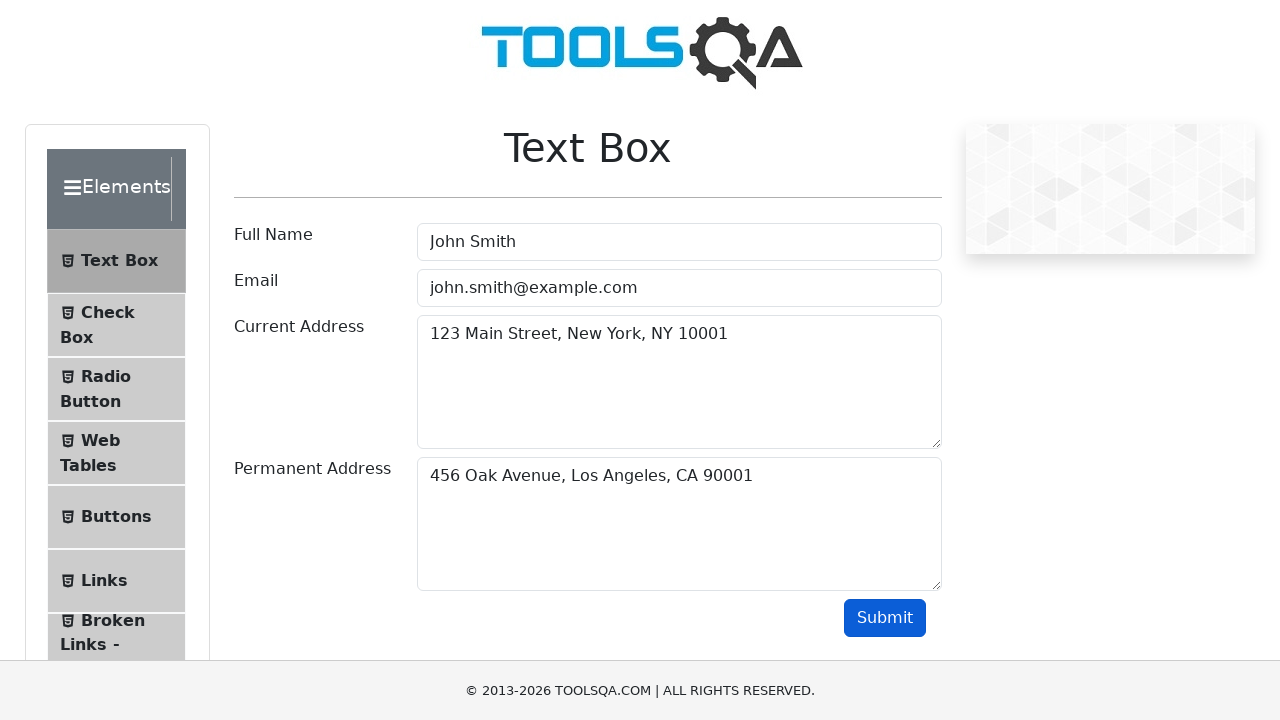

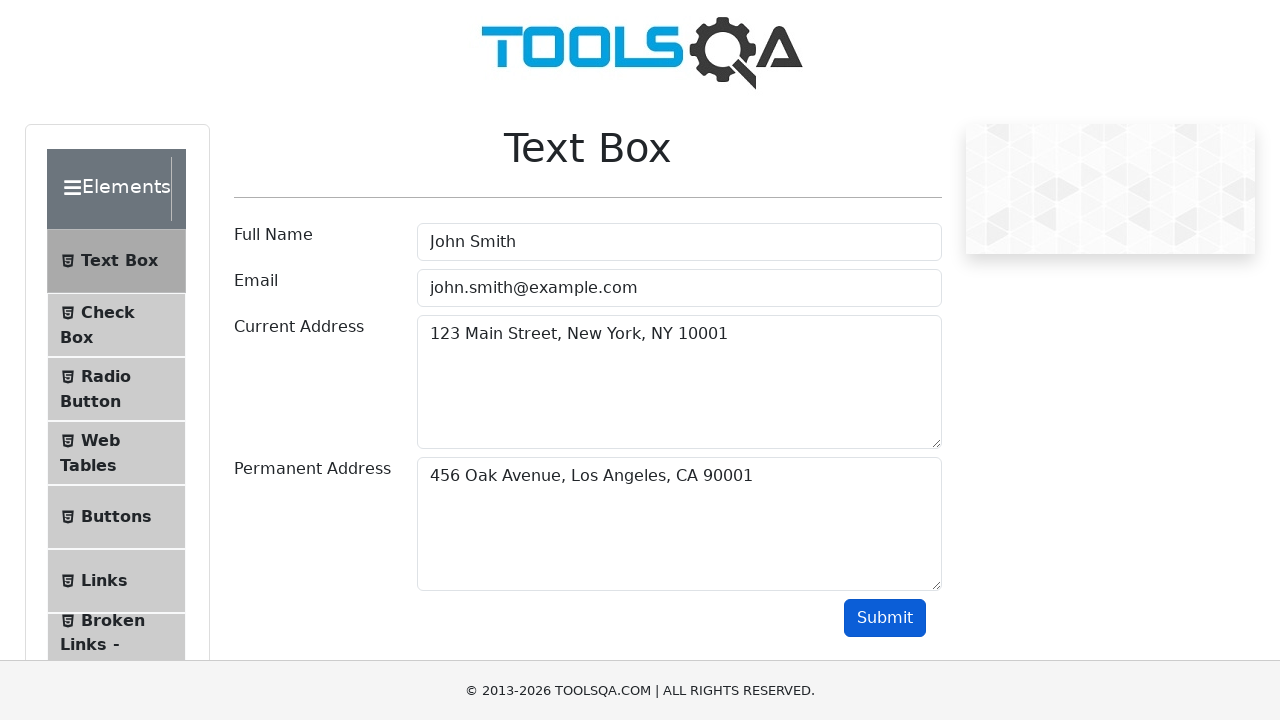